Tests various JavaScript alert interactions on demoqa.com including simple alerts, delayed alerts, confirmation dialogs (dismiss), and prompt dialogs (with text input).

Starting URL: https://demoqa.com/

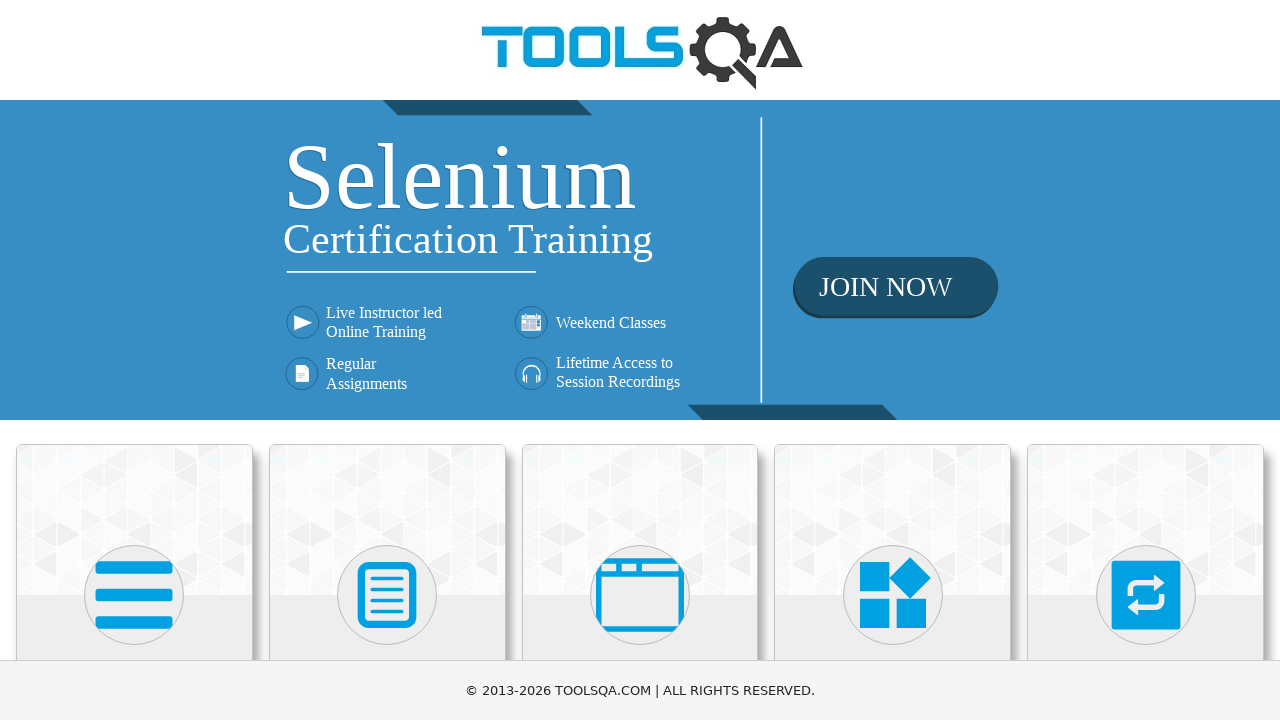

Scrolled down the page by 400 pixels
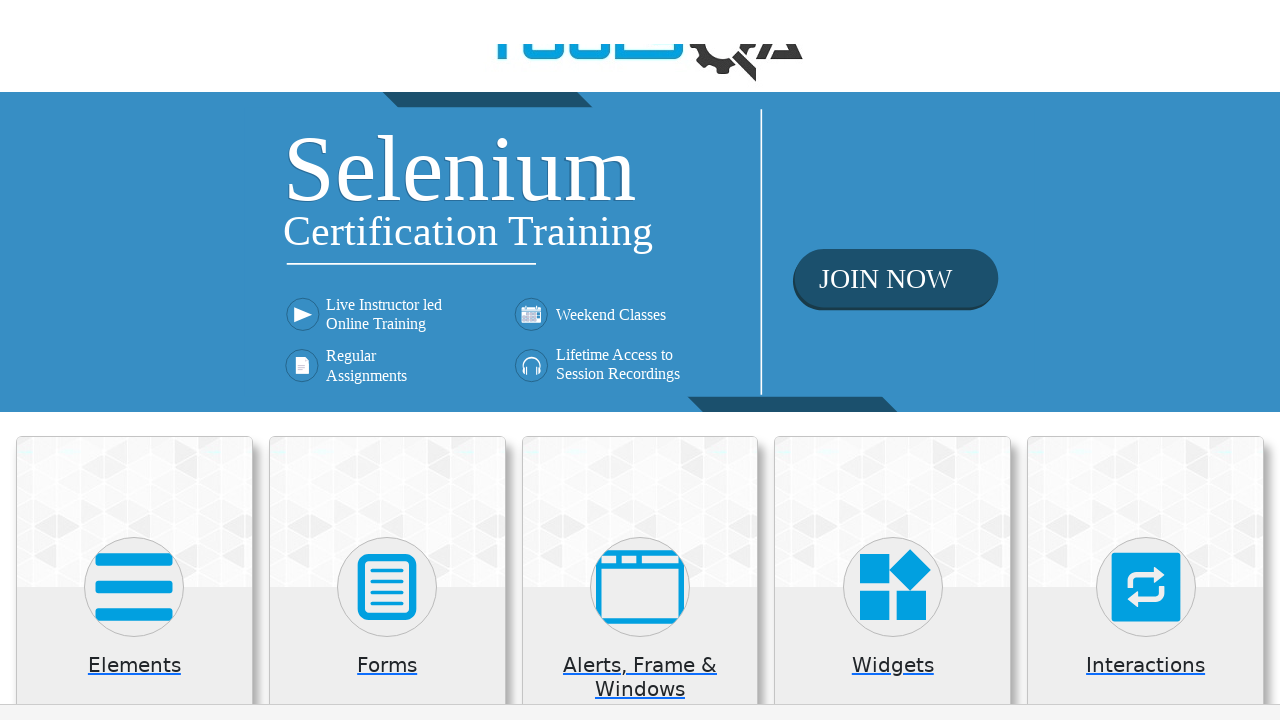

Clicked on 'Alerts, Frame & Windows' card at (640, 285) on xpath=//h5[text()='Alerts, Frame & Windows']
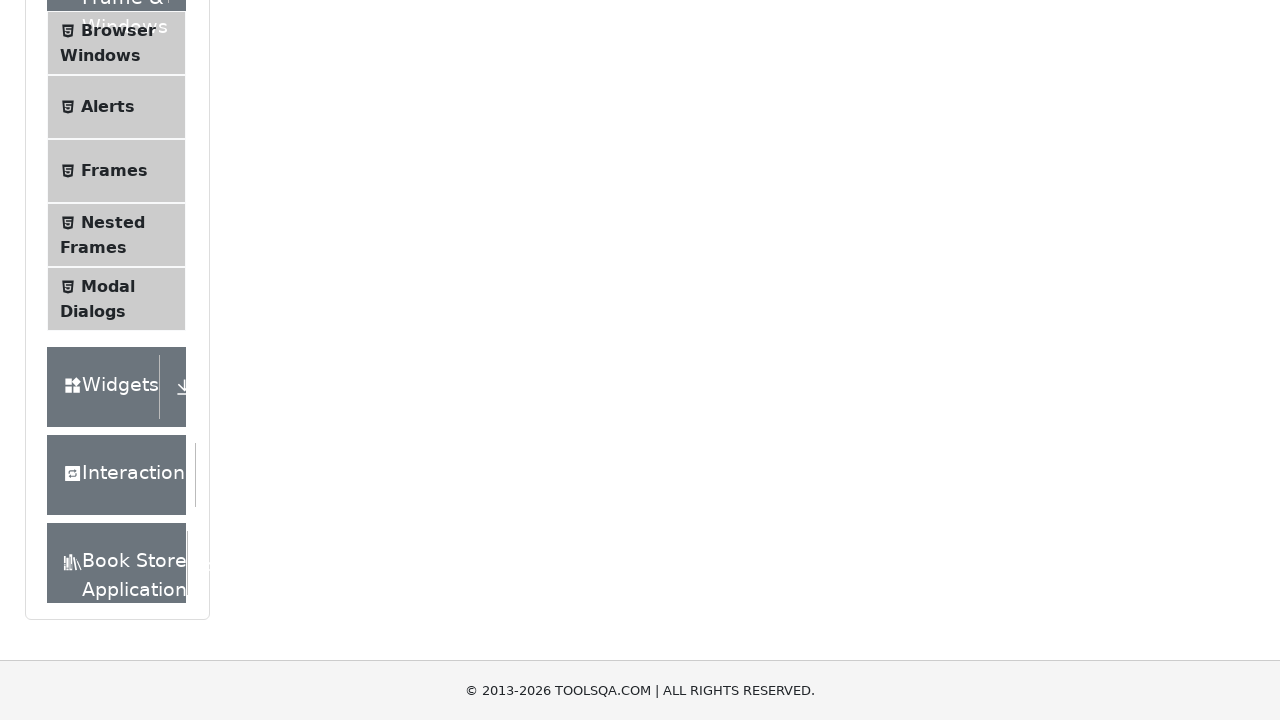

Clicked on 'Alerts' menu item at (108, 107) on xpath=//span[text()='Alerts']
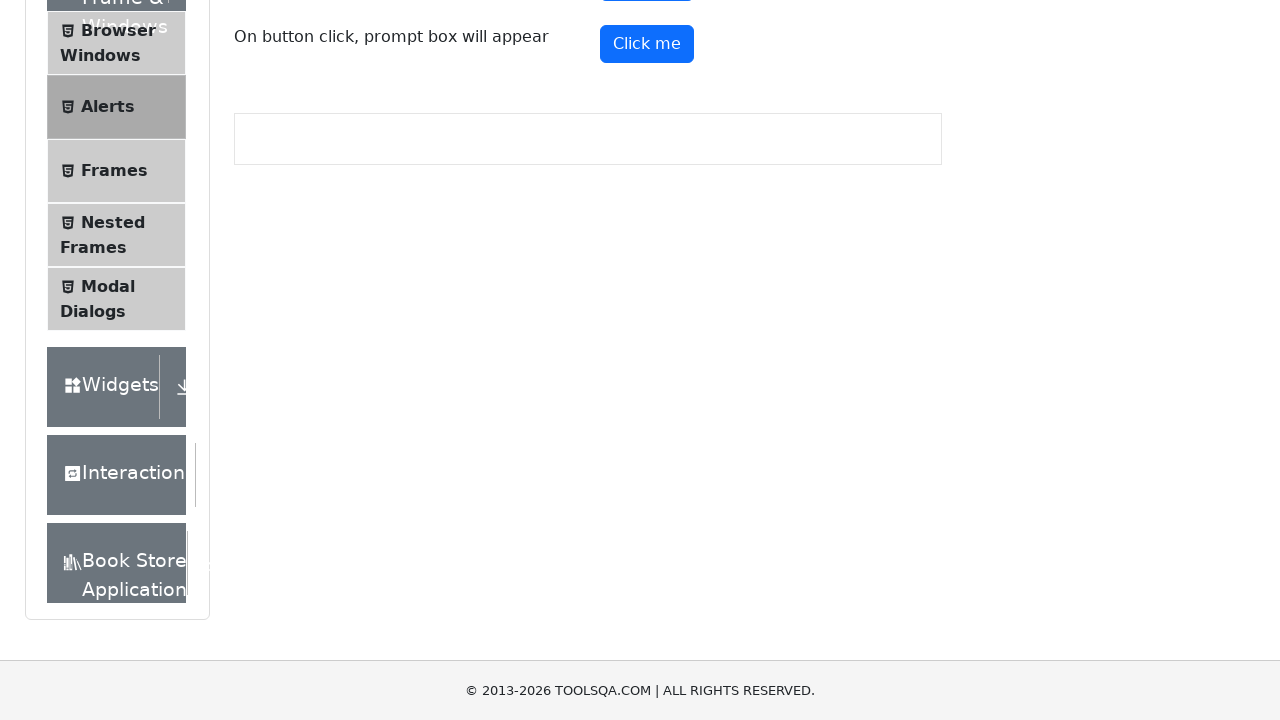

Clicked button to trigger simple alert at (647, 242) on #alertButton
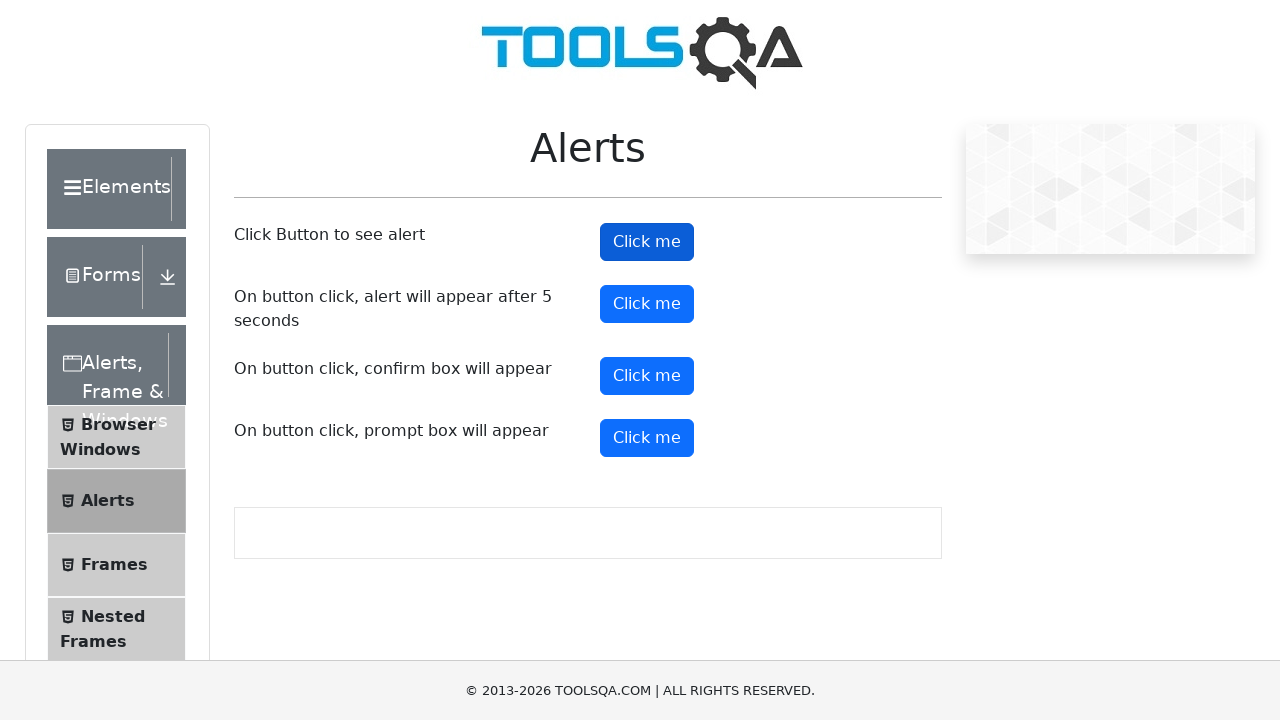

Accepted simple alert dialog
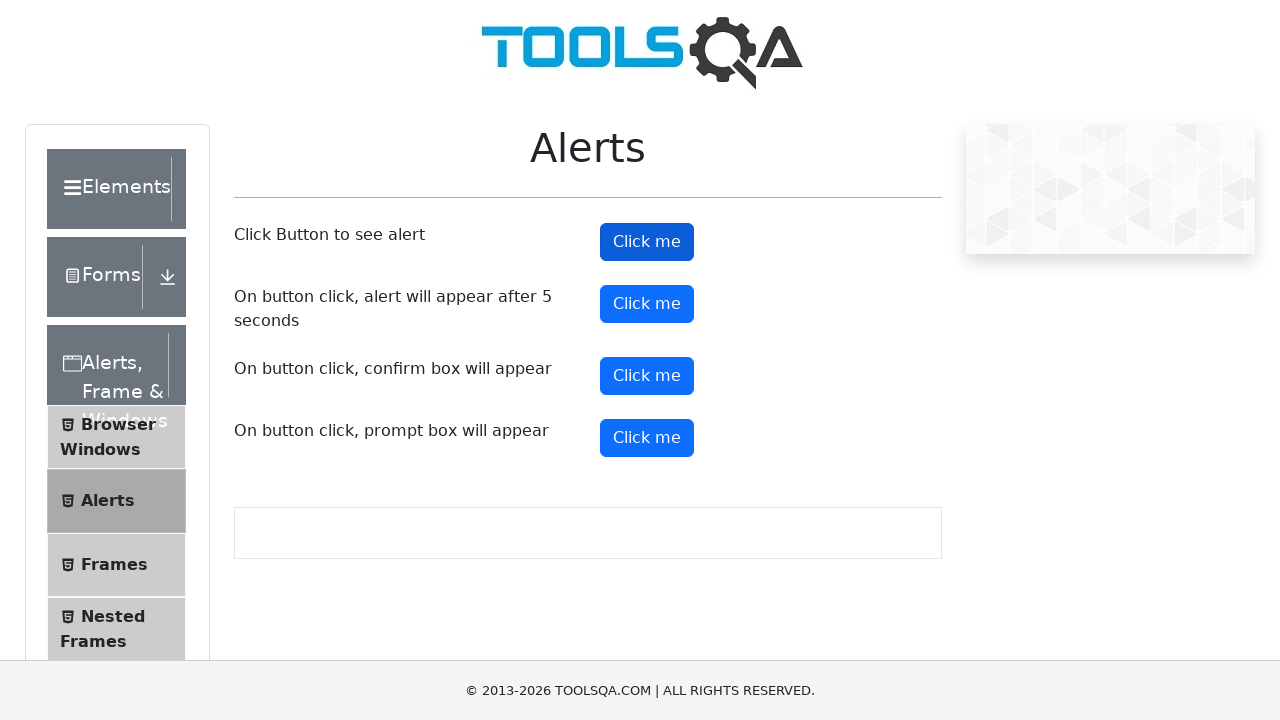

Waited 500ms before next action
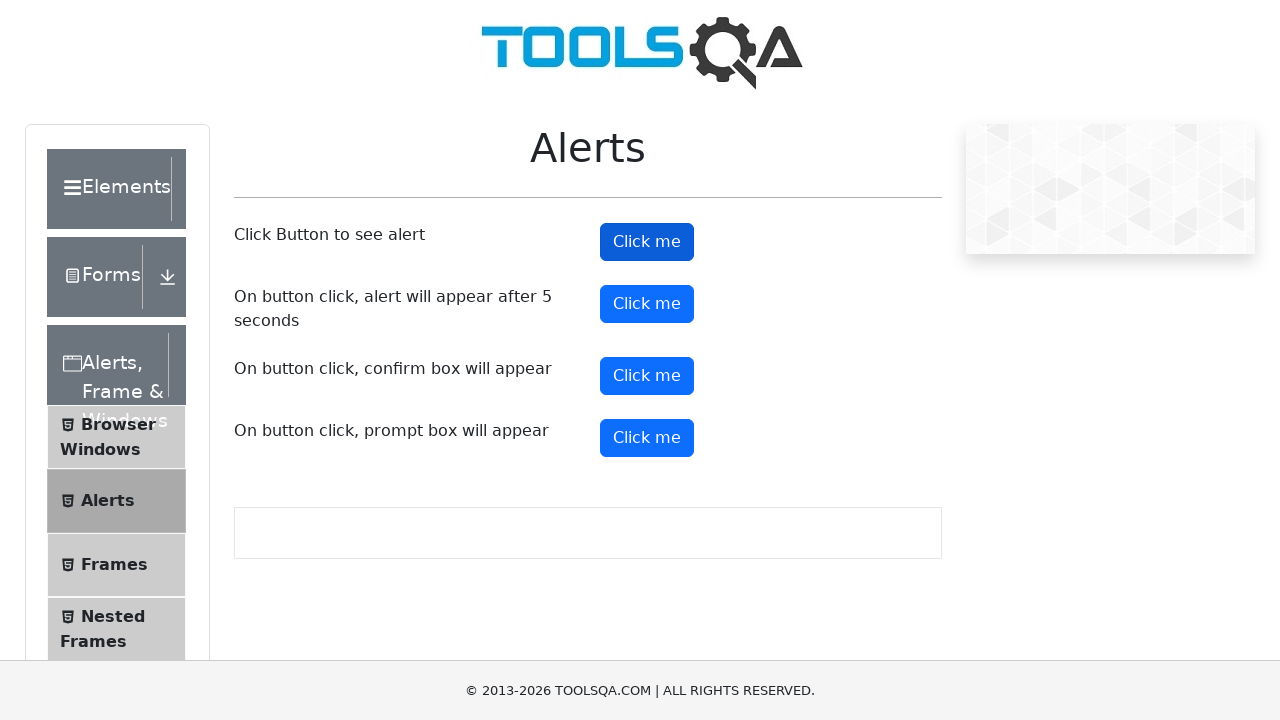

Clicked button to trigger delayed alert (5 second delay) at (647, 304) on #timerAlertButton
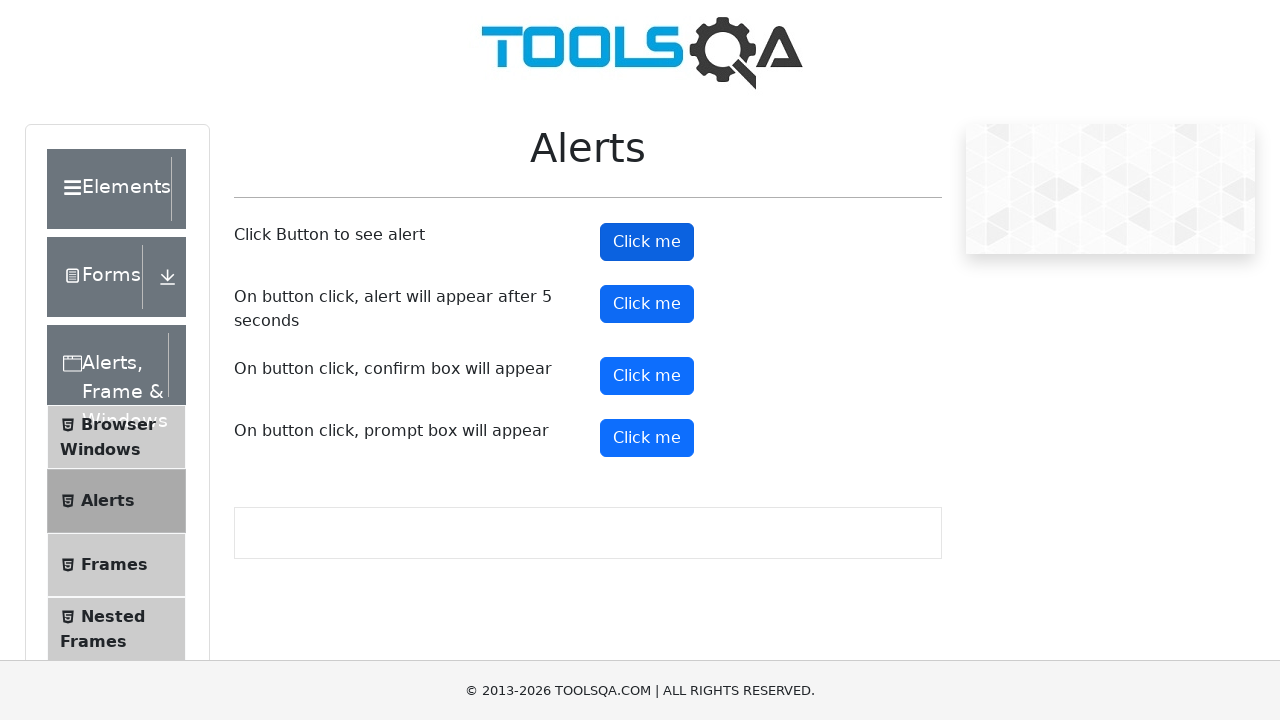

Registered handler for delayed alert
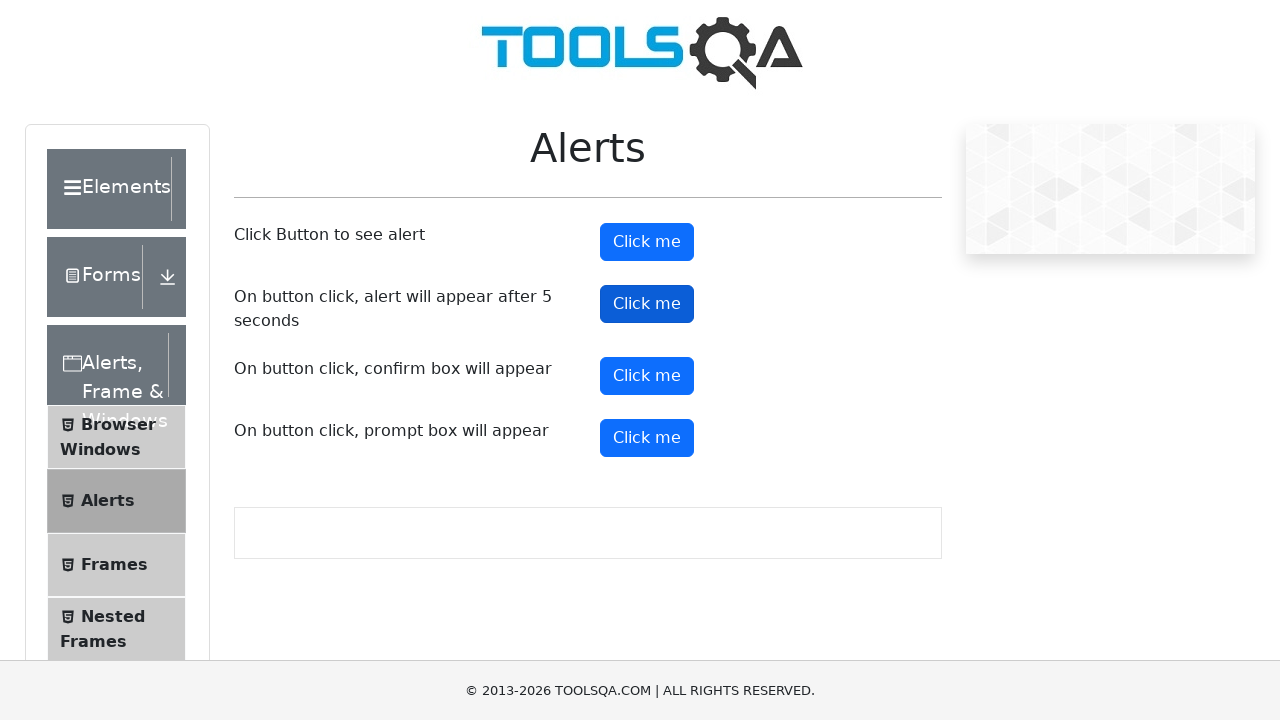

Waited 6 seconds for delayed alert and accepted it
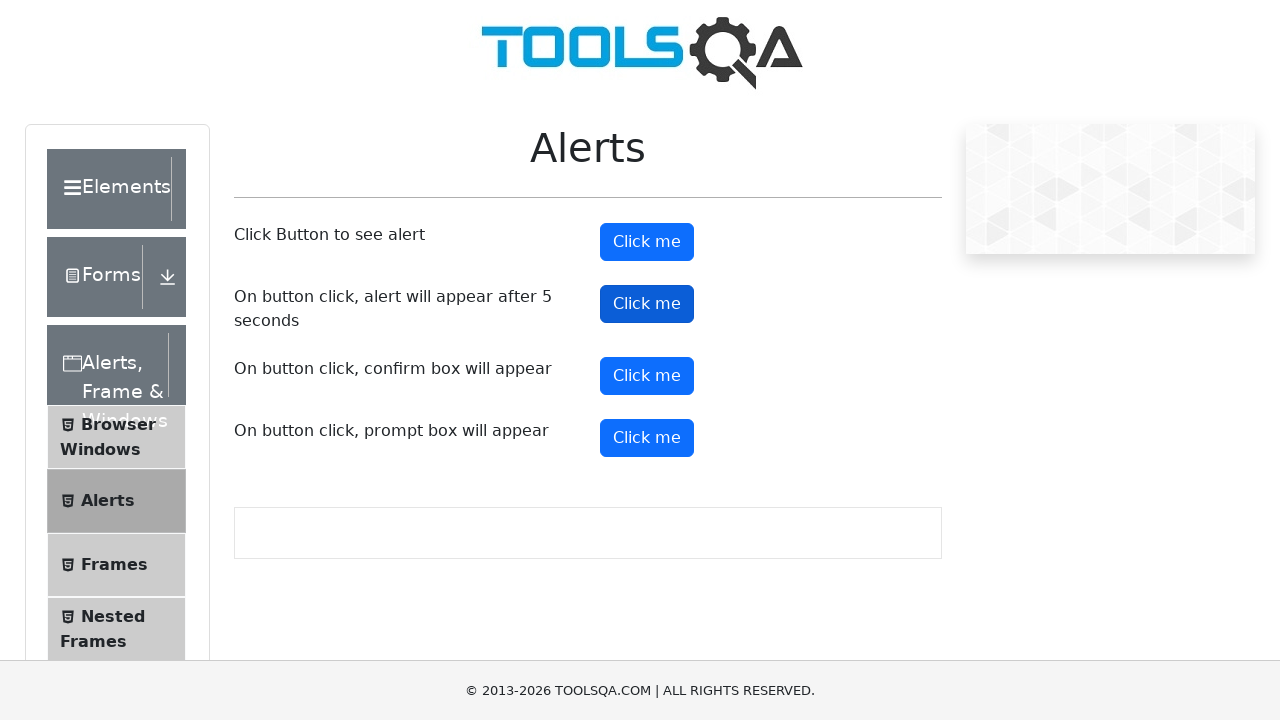

Registered handler to dismiss confirmation dialog
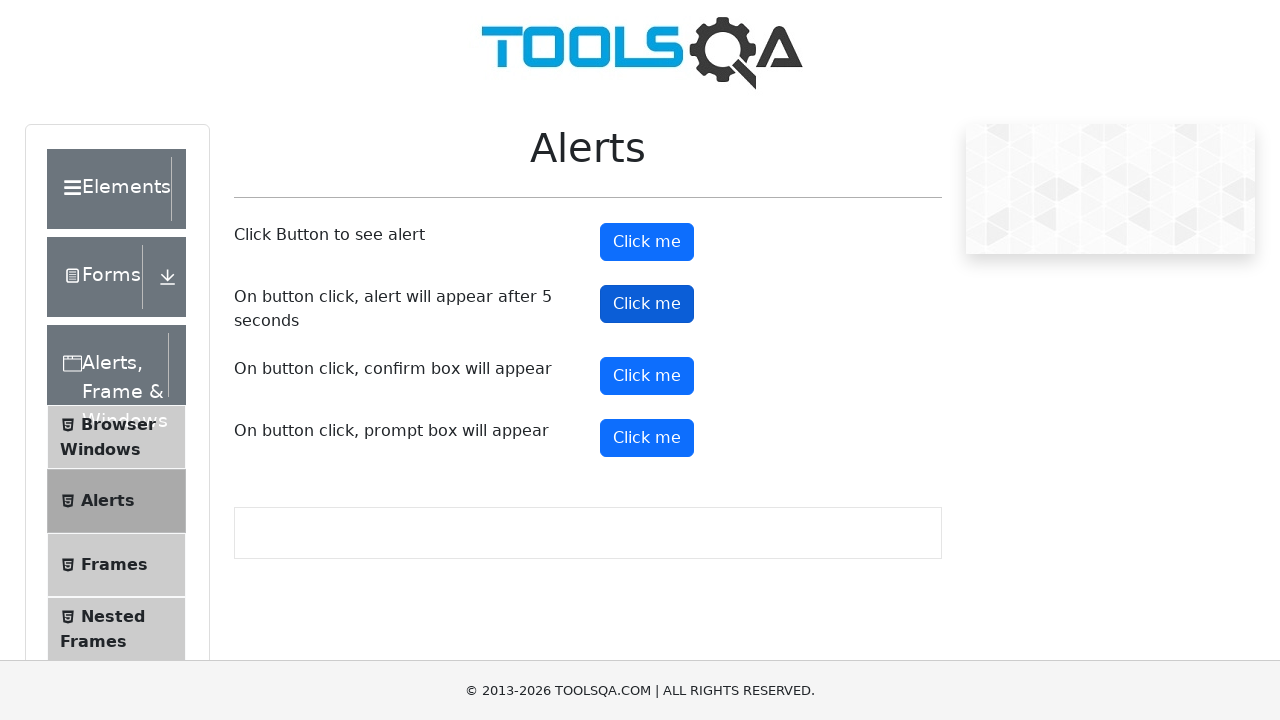

Clicked confirmation button at (647, 376) on #confirmButton
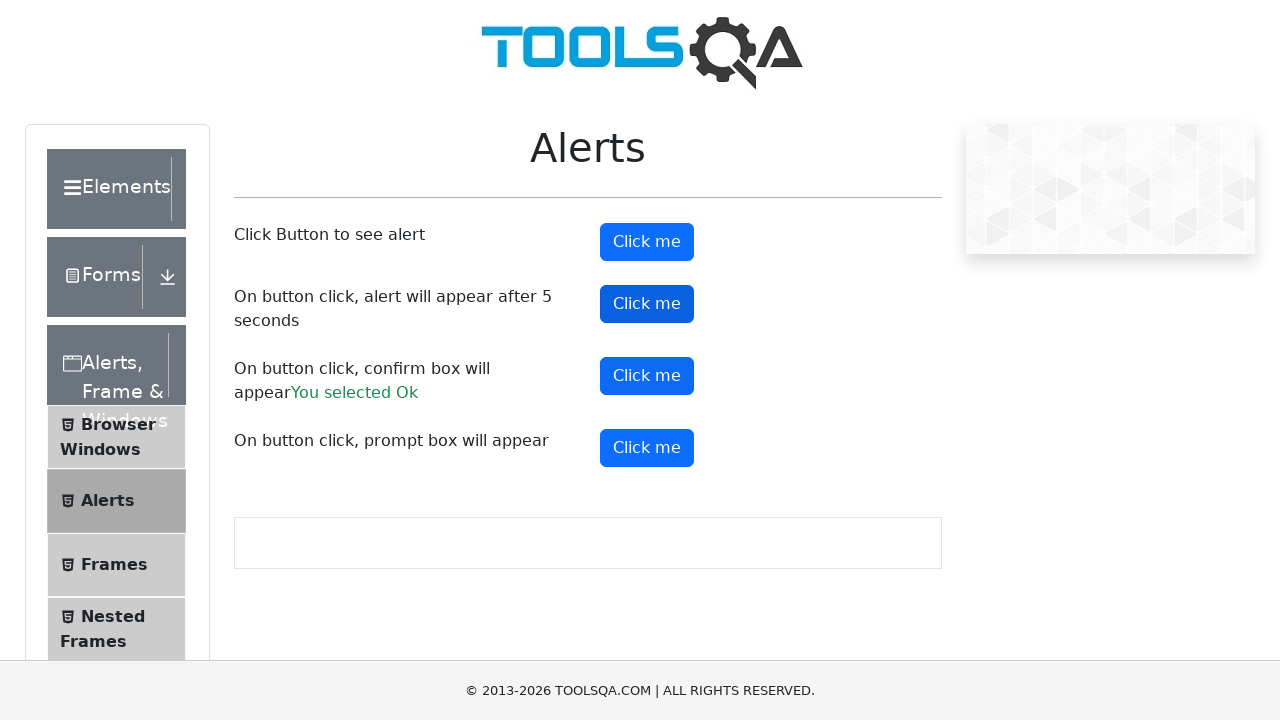

Waited 500ms after dismissing confirmation dialog
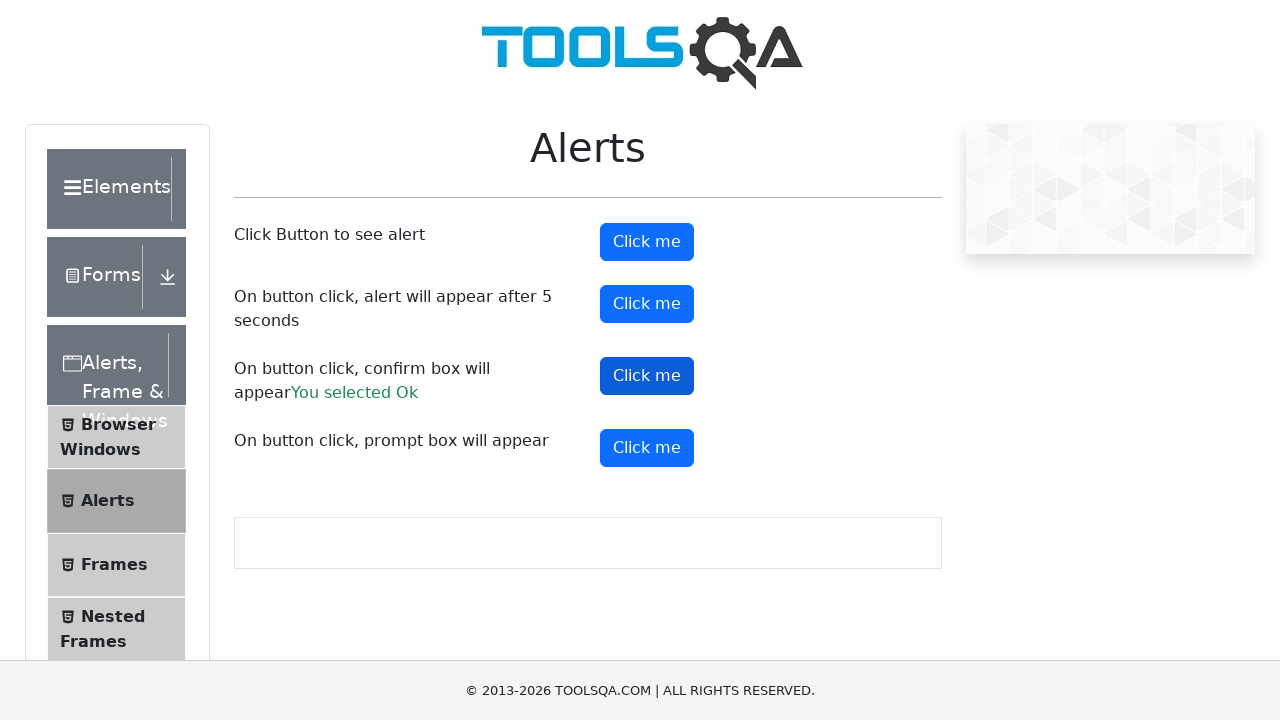

Registered handler to accept prompt dialog with text 'Mihaela'
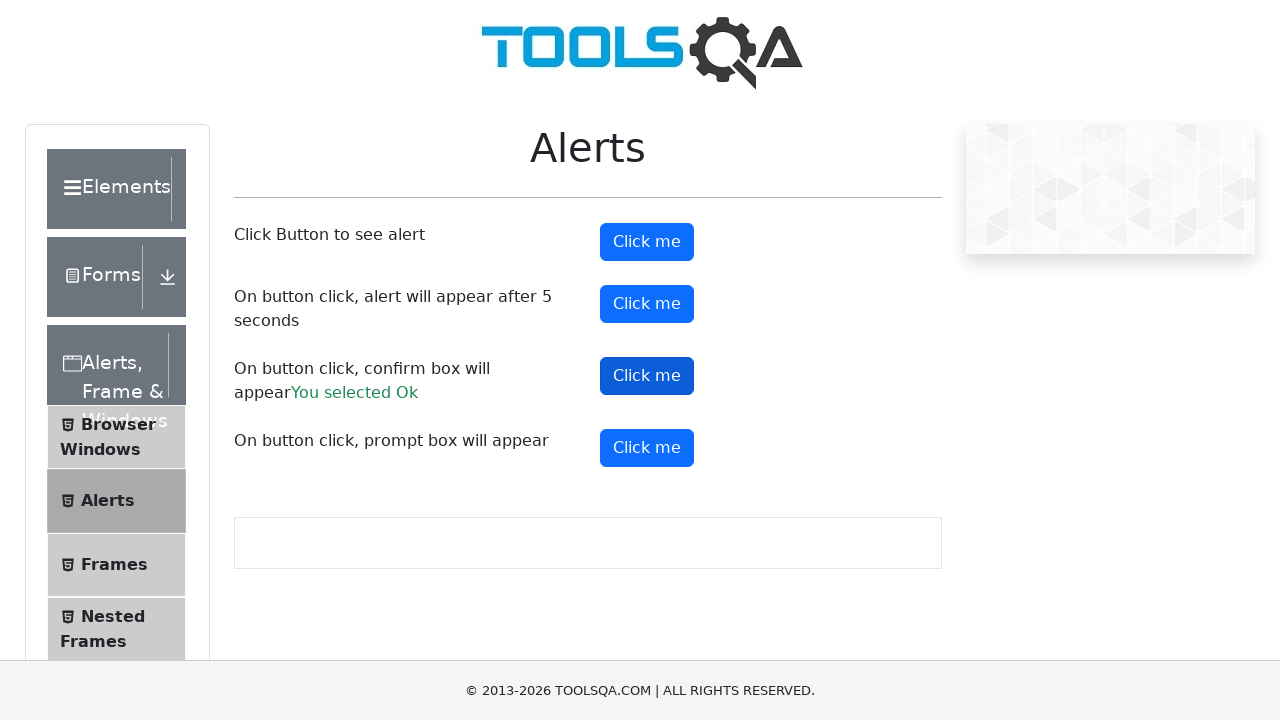

Clicked prompt button at (647, 448) on #promtButton
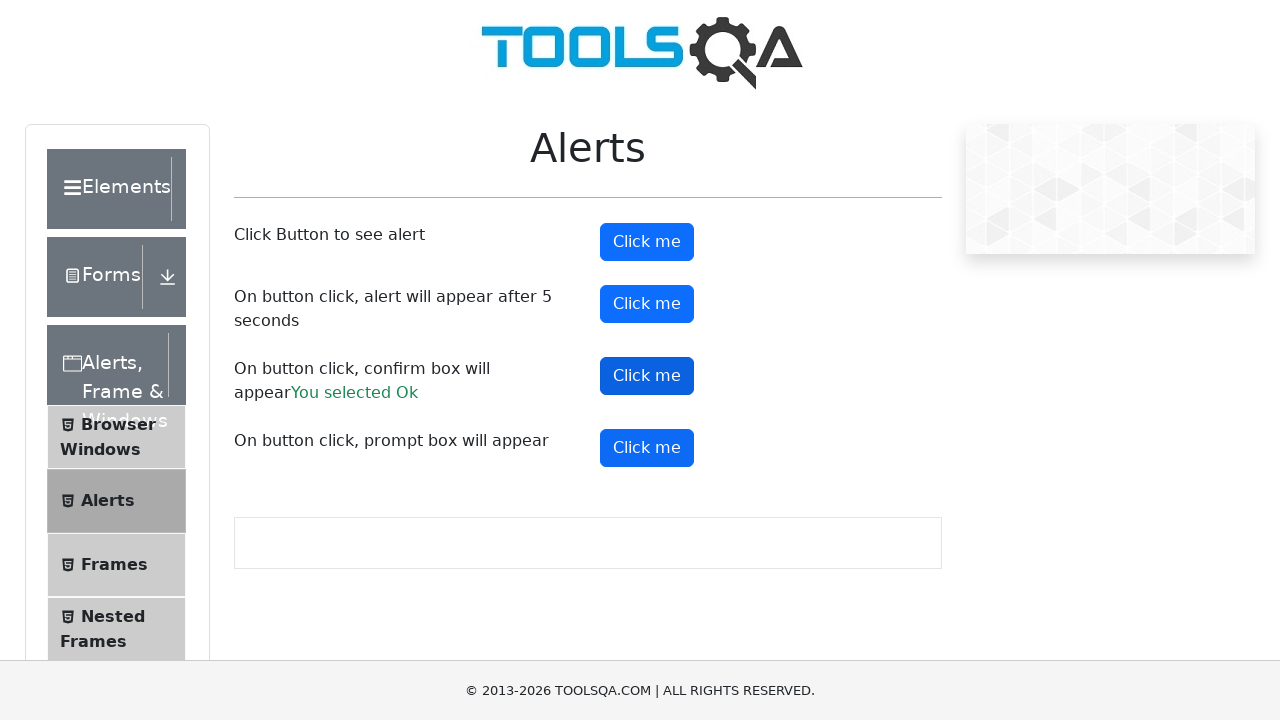

Waited 500ms after accepting prompt dialog
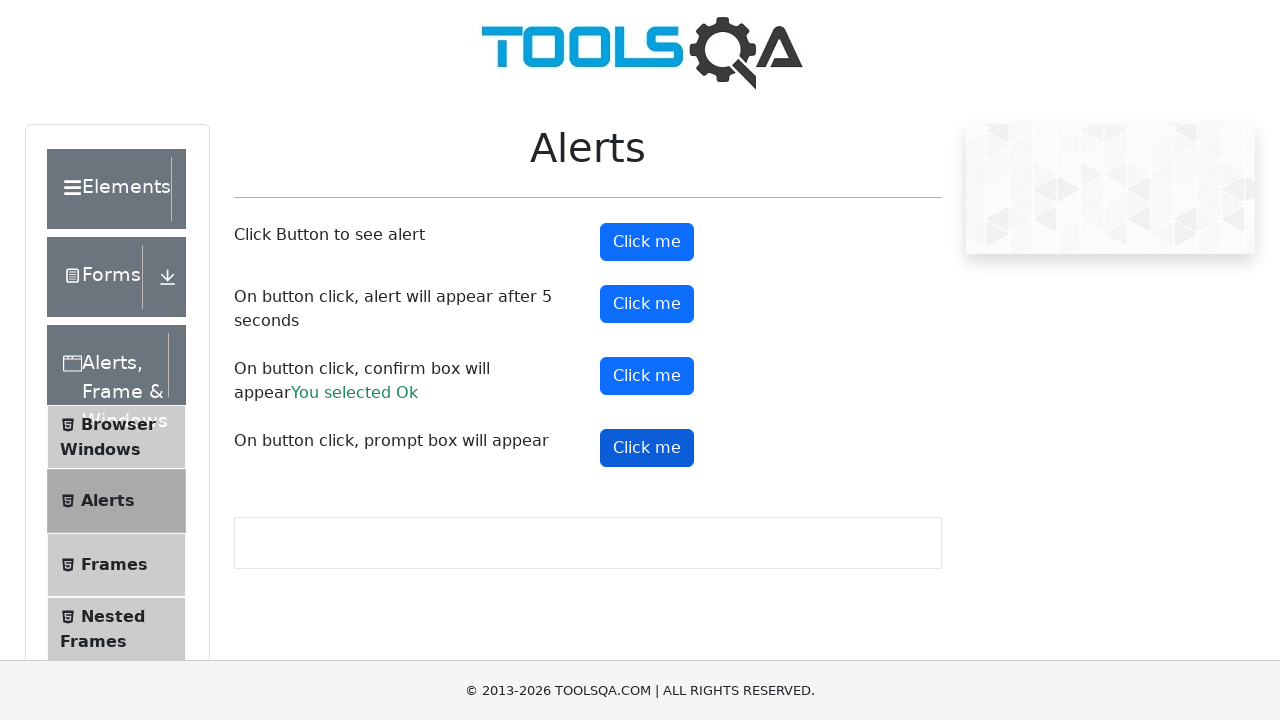

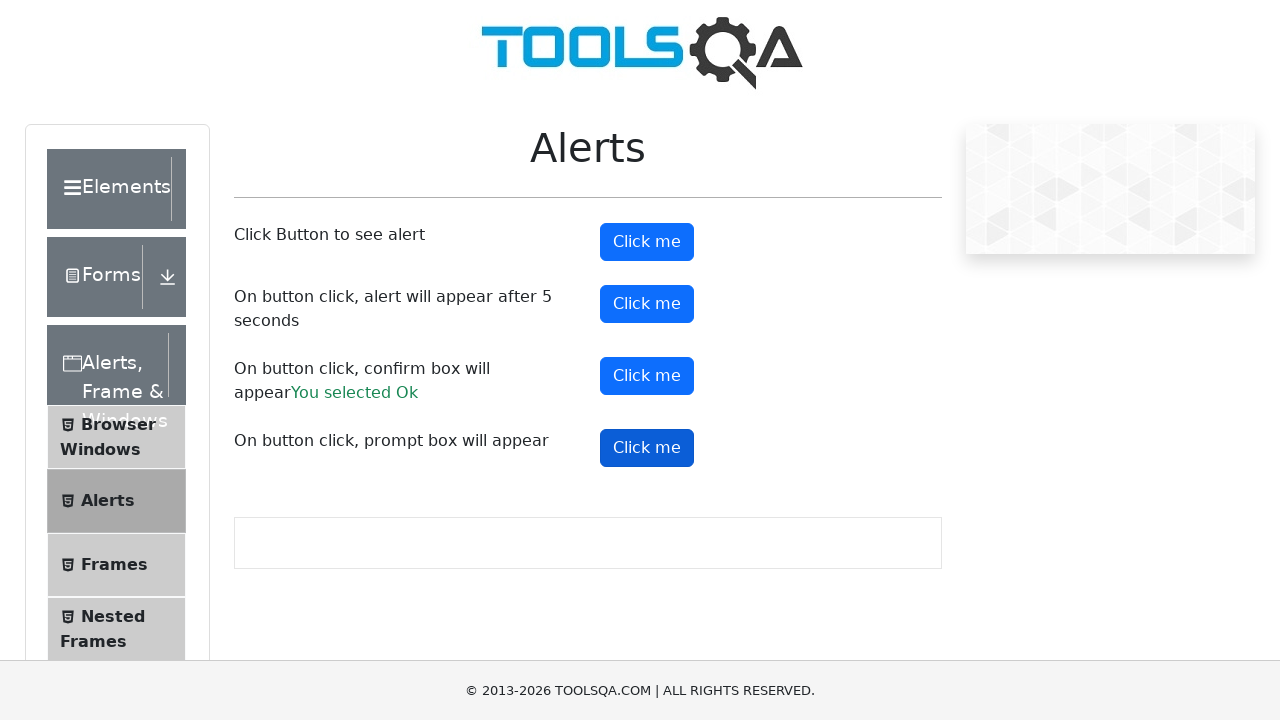